Tests that the production site returns a successful HTTP response with proper headers

Starting URL: https://bob-takuya.github.io/archi-site/

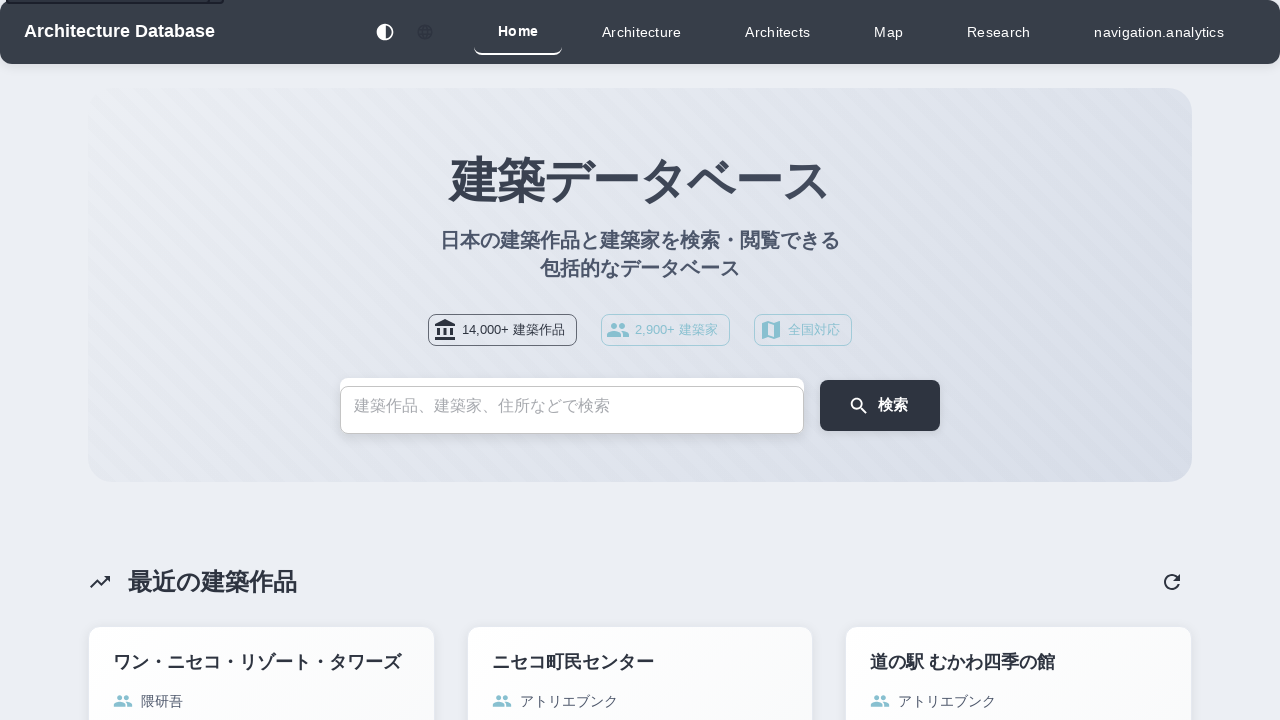

Navigated to production site https://bob-takuya.github.io/archi-site/
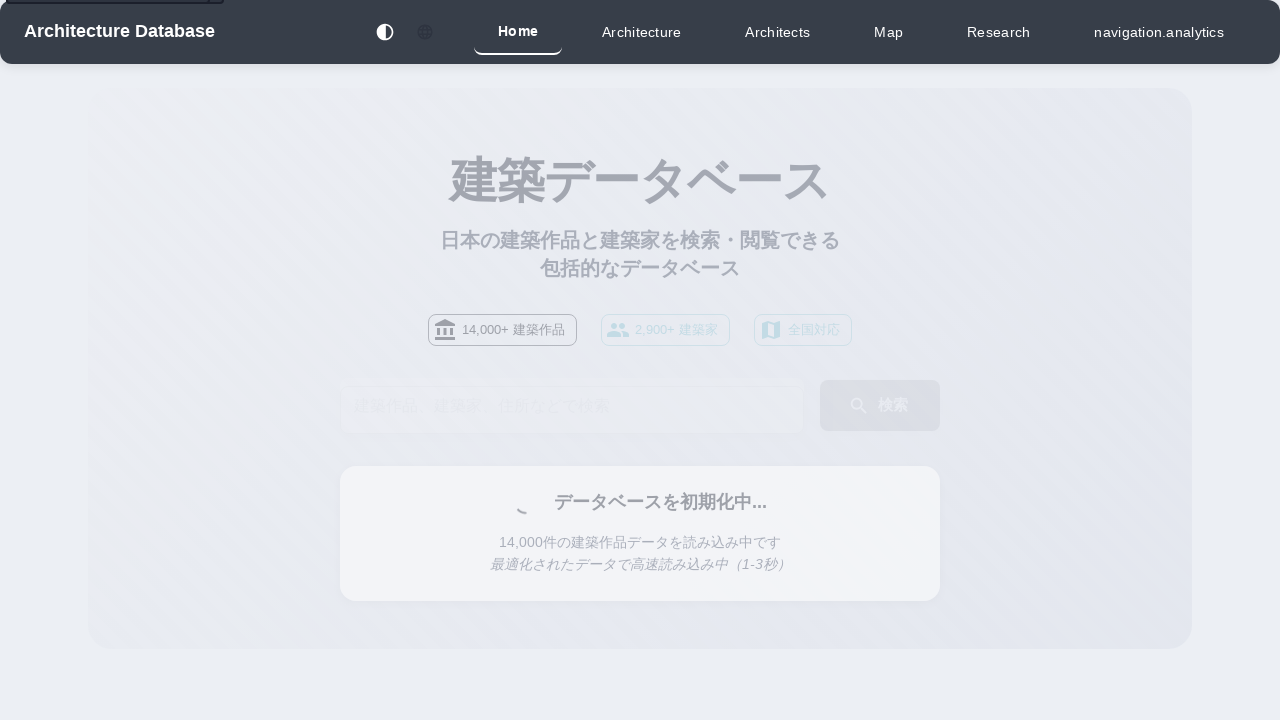

Verified HTTP response status is 200
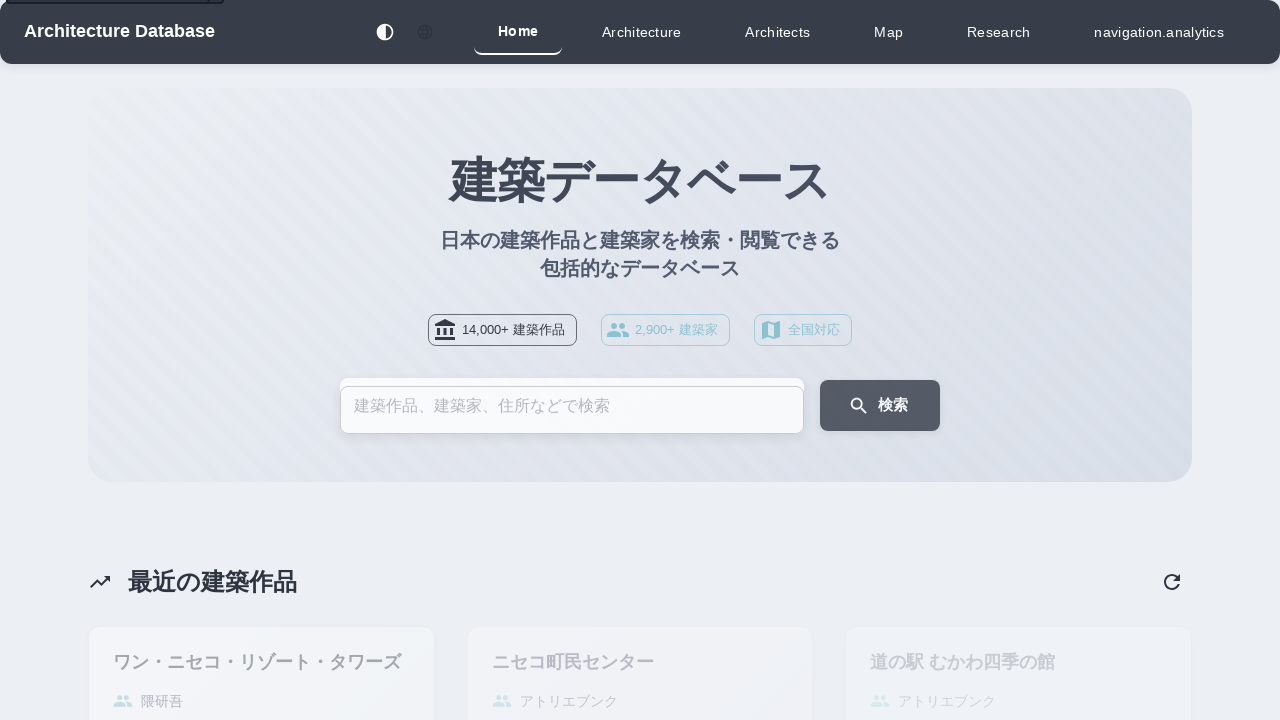

Retrieved response headers
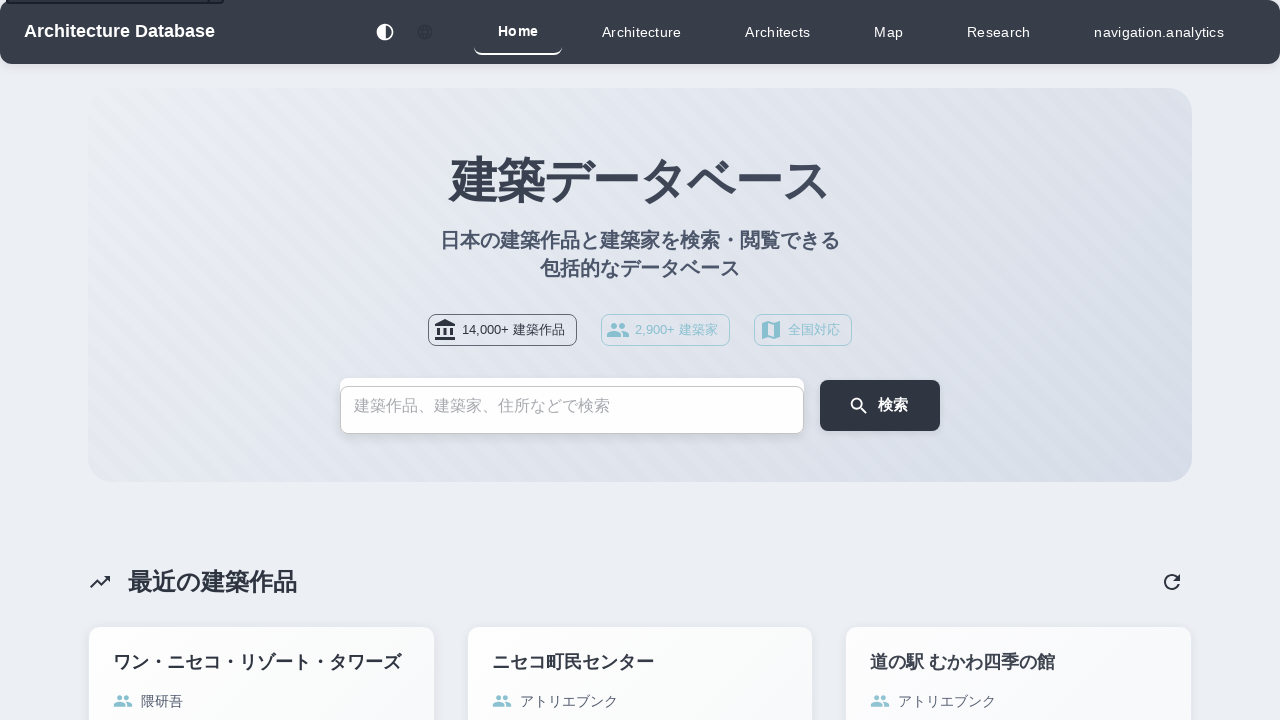

Verified response headers are not null
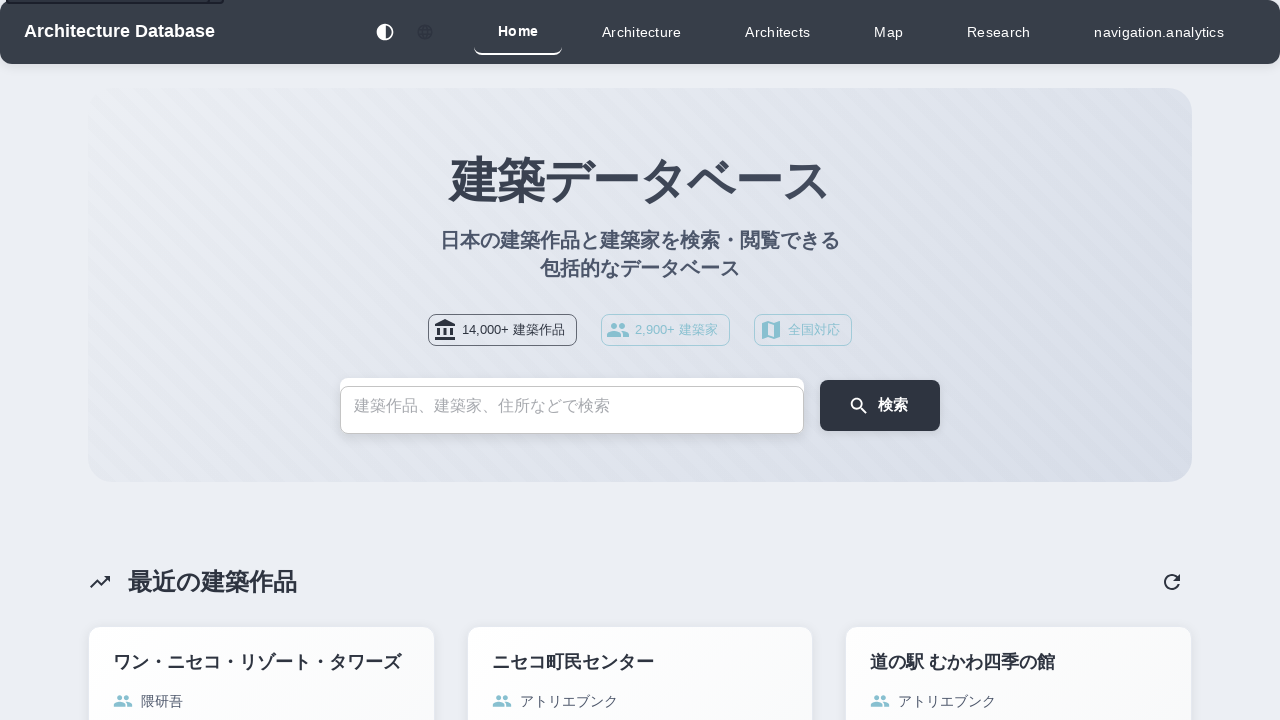

Verified response headers contain values
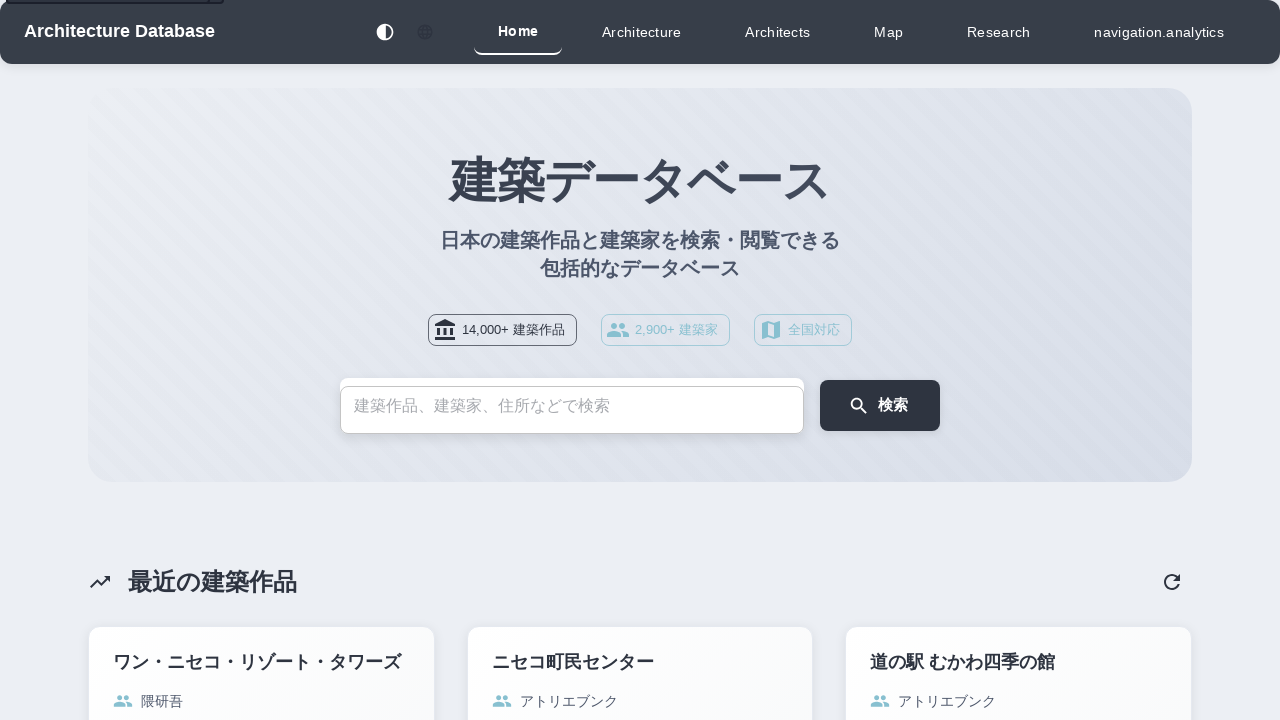

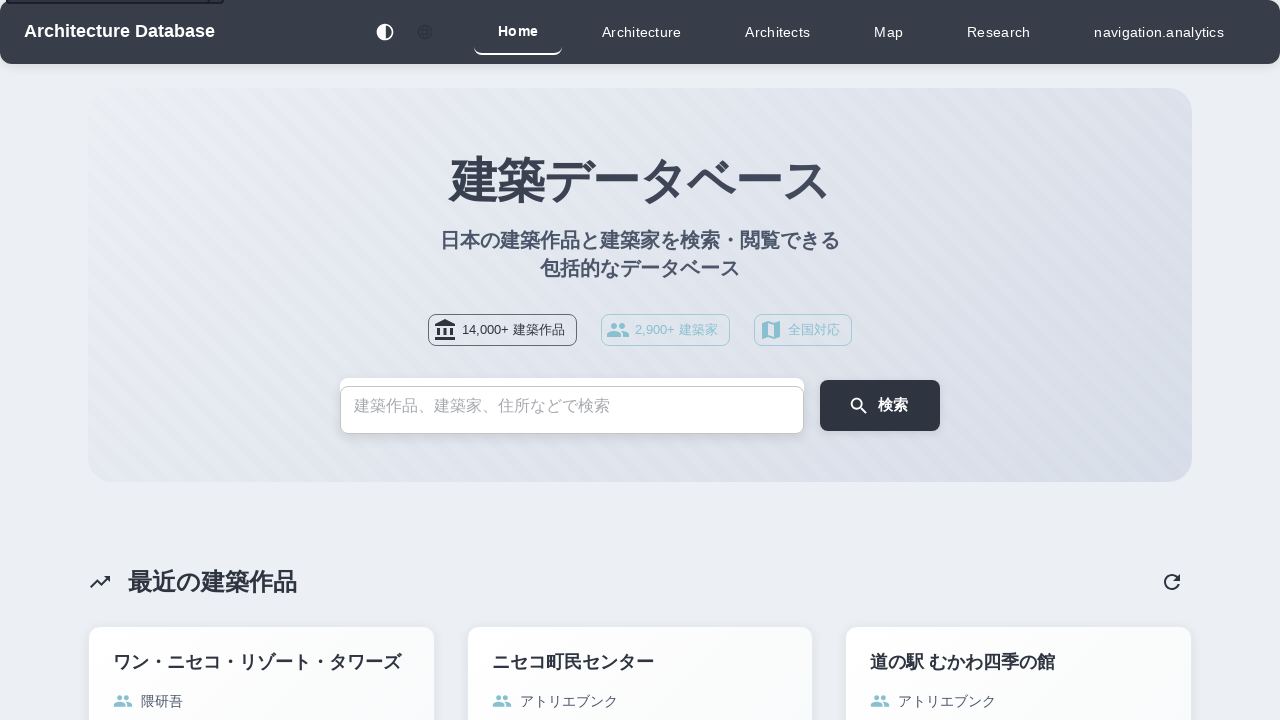